Tests that pressing Escape cancels edits and reverts to the original text.

Starting URL: https://demo.playwright.dev/todomvc

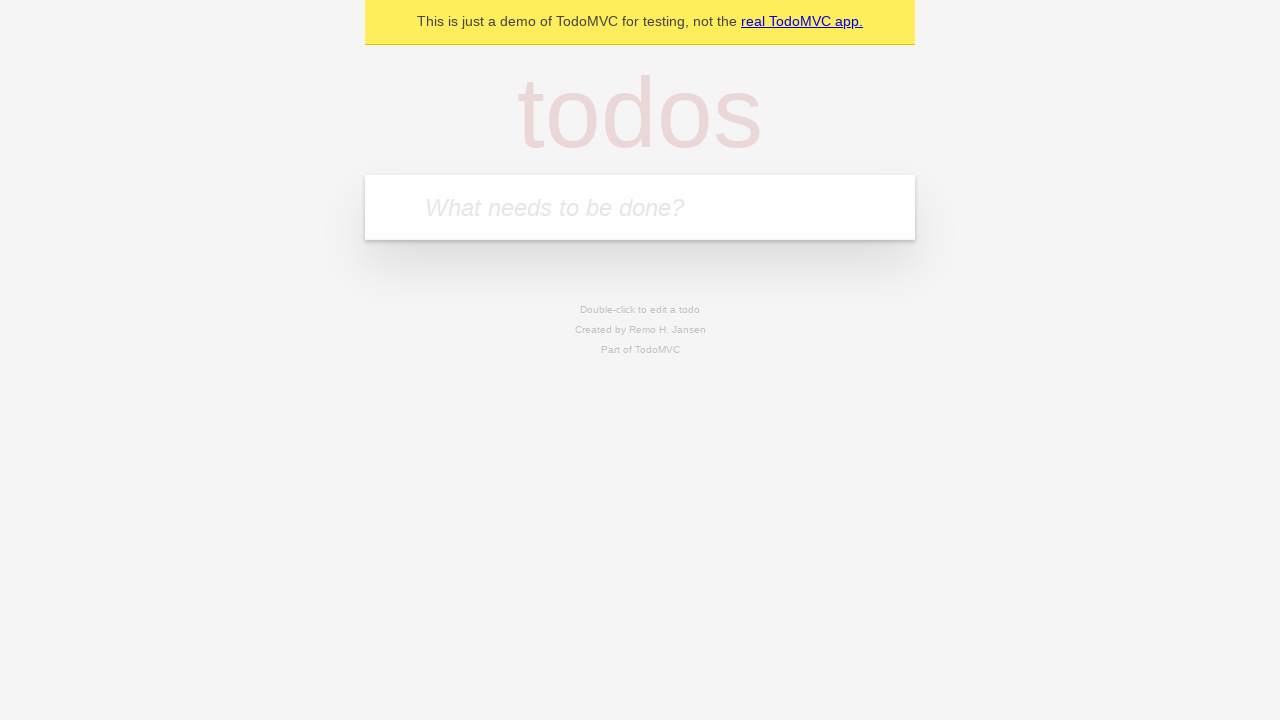

Filled todo input with 'buy some cheese' on internal:attr=[placeholder="What needs to be done?"i]
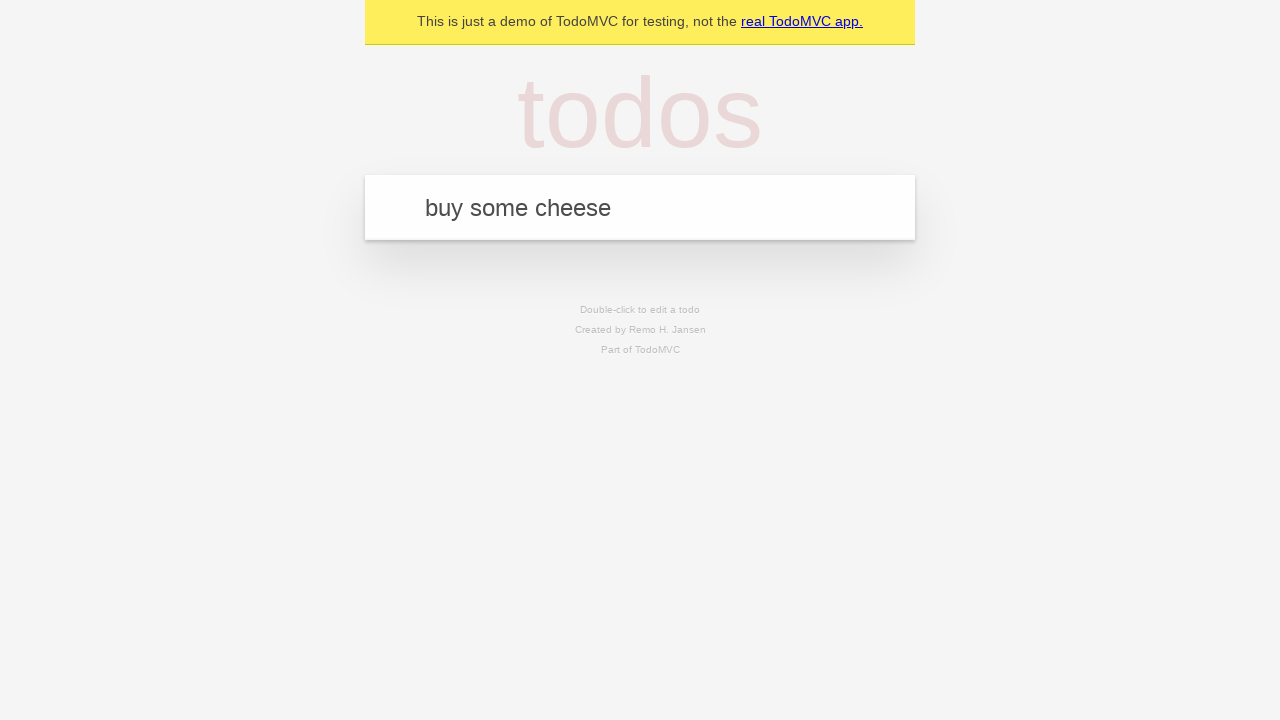

Pressed Enter to create first todo on internal:attr=[placeholder="What needs to be done?"i]
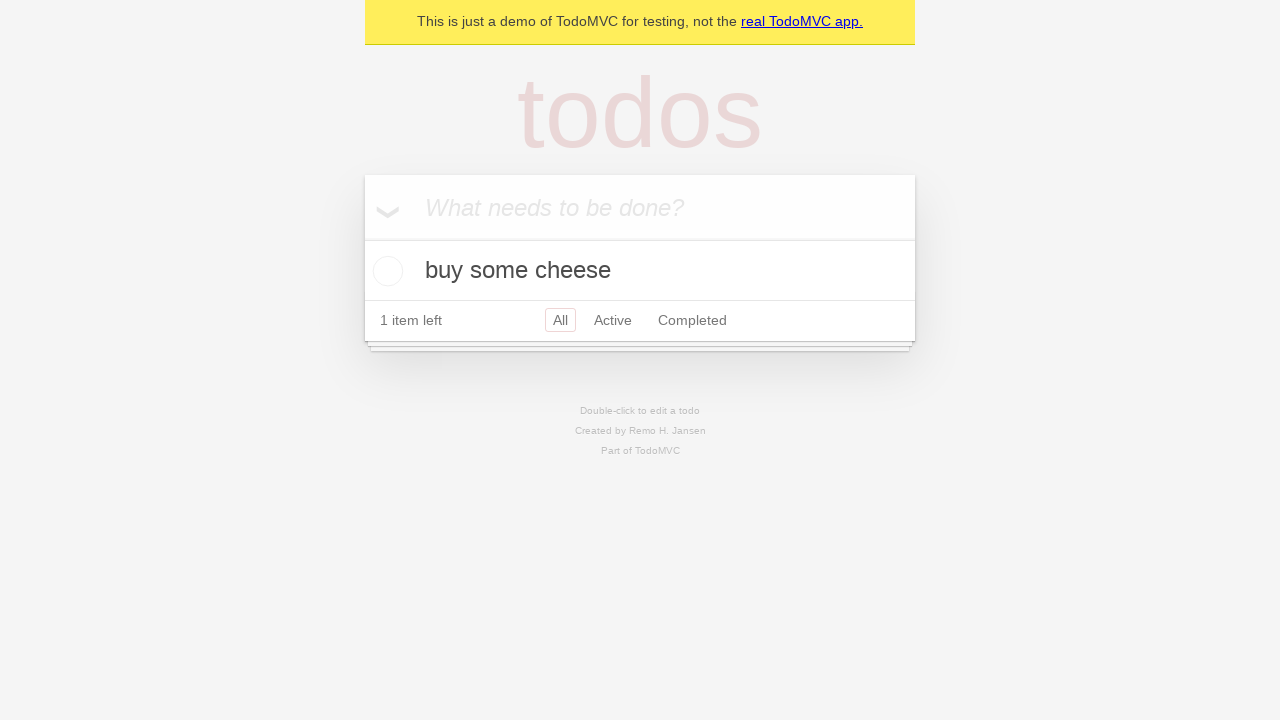

Filled todo input with 'feed the cat' on internal:attr=[placeholder="What needs to be done?"i]
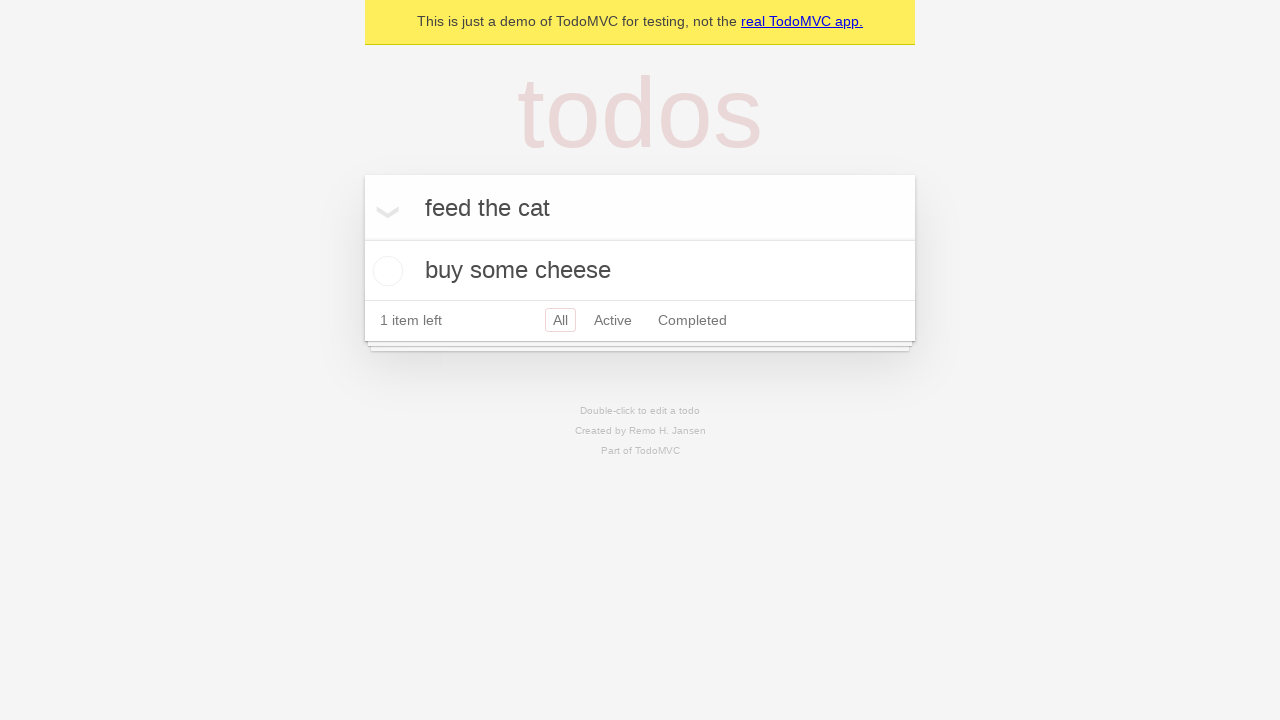

Pressed Enter to create second todo on internal:attr=[placeholder="What needs to be done?"i]
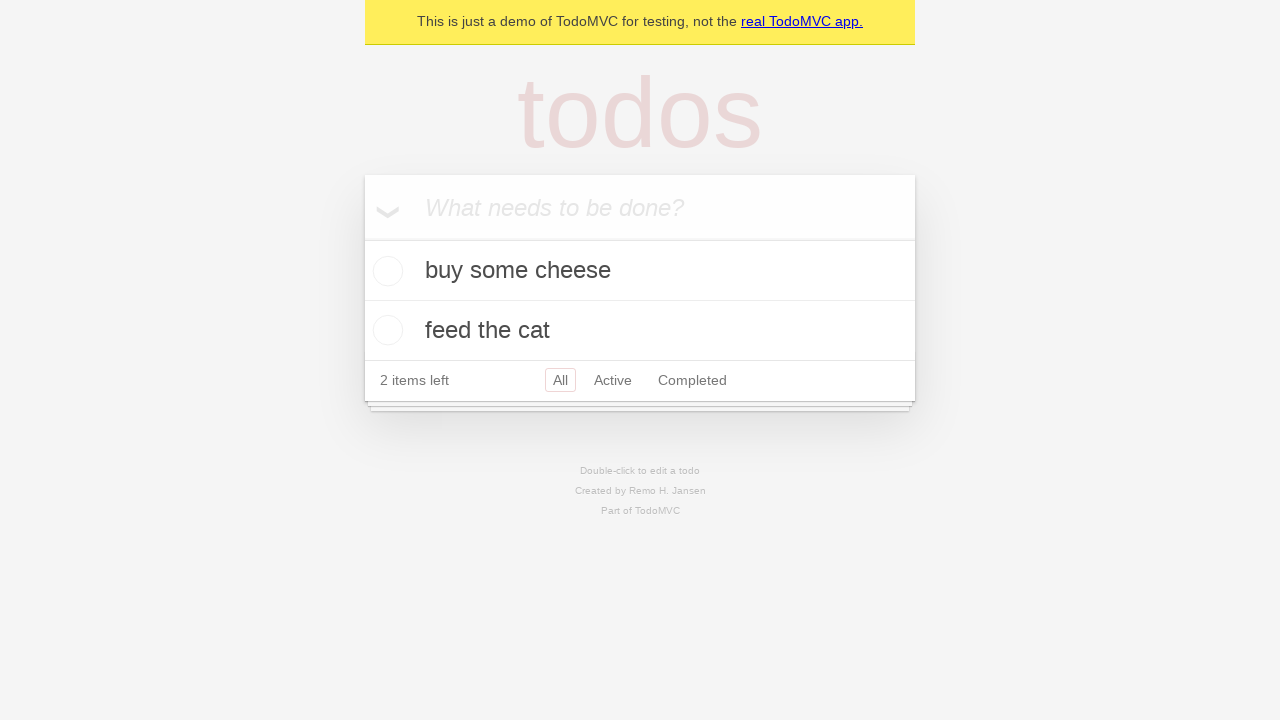

Filled todo input with 'book a doctors appointment' on internal:attr=[placeholder="What needs to be done?"i]
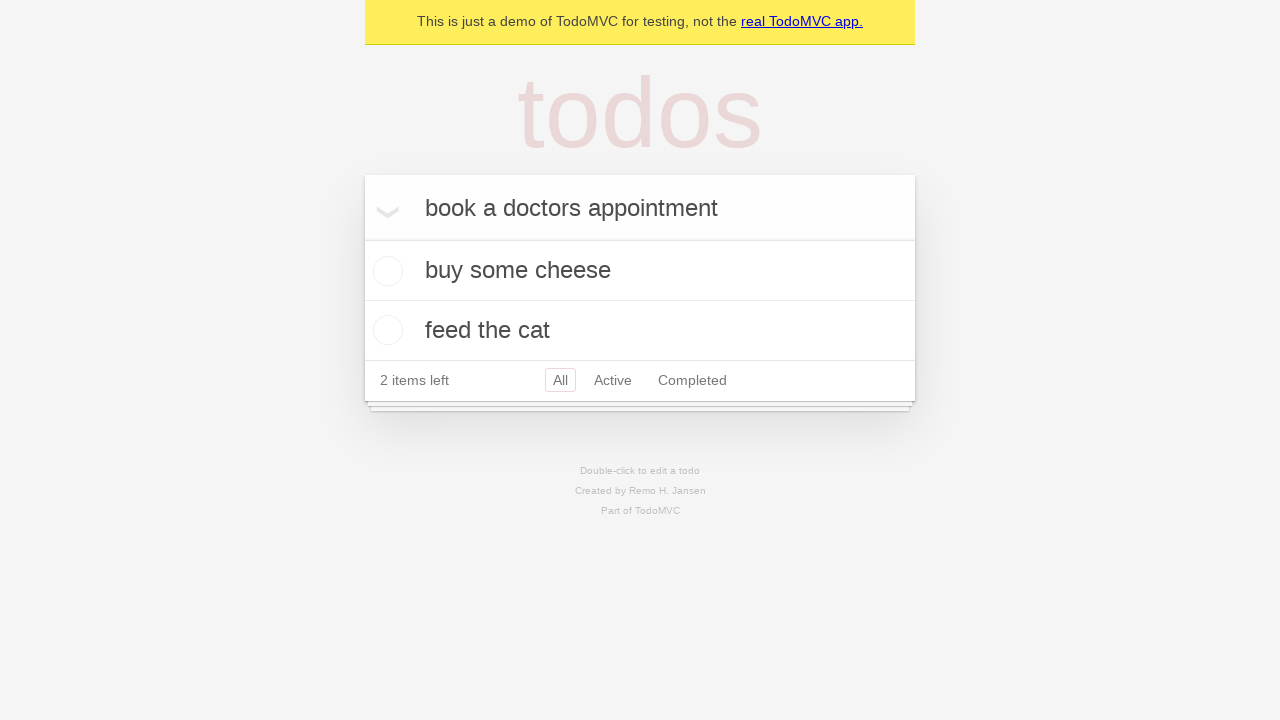

Pressed Enter to create third todo on internal:attr=[placeholder="What needs to be done?"i]
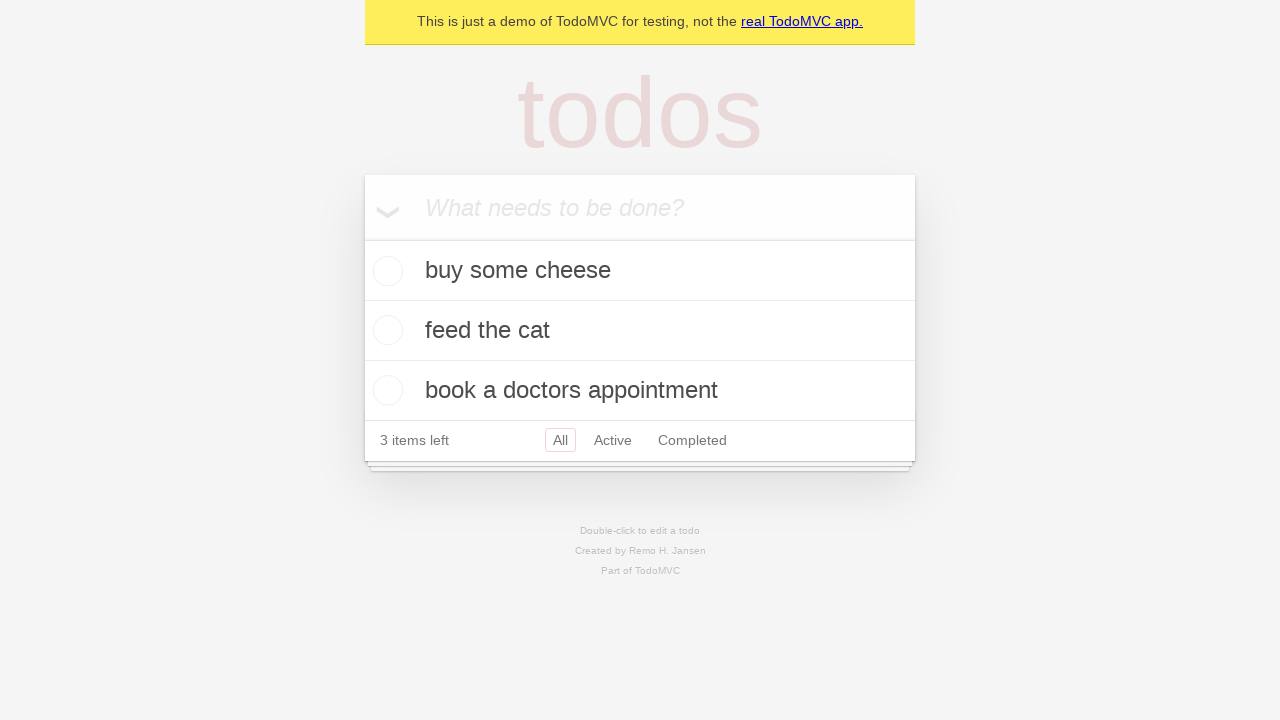

Waited for all three todo items to be visible
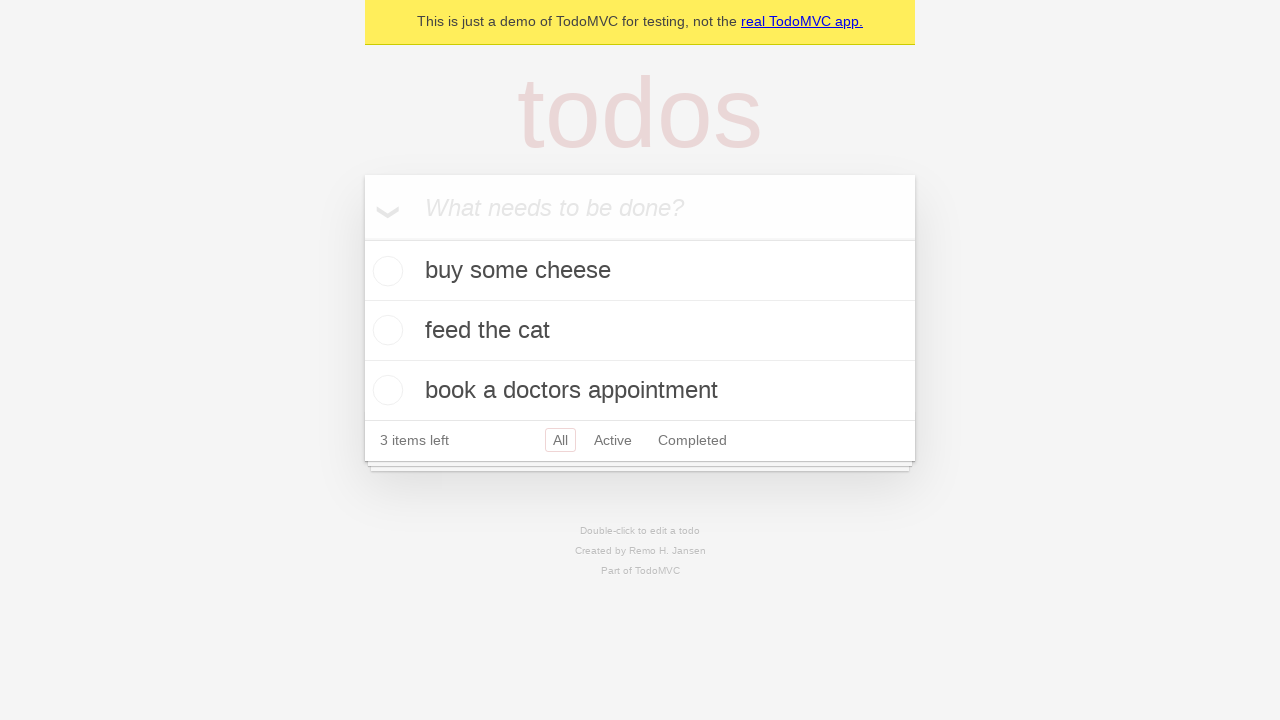

Double-clicked second todo item to enter edit mode at (640, 331) on internal:testid=[data-testid="todo-item"s] >> nth=1
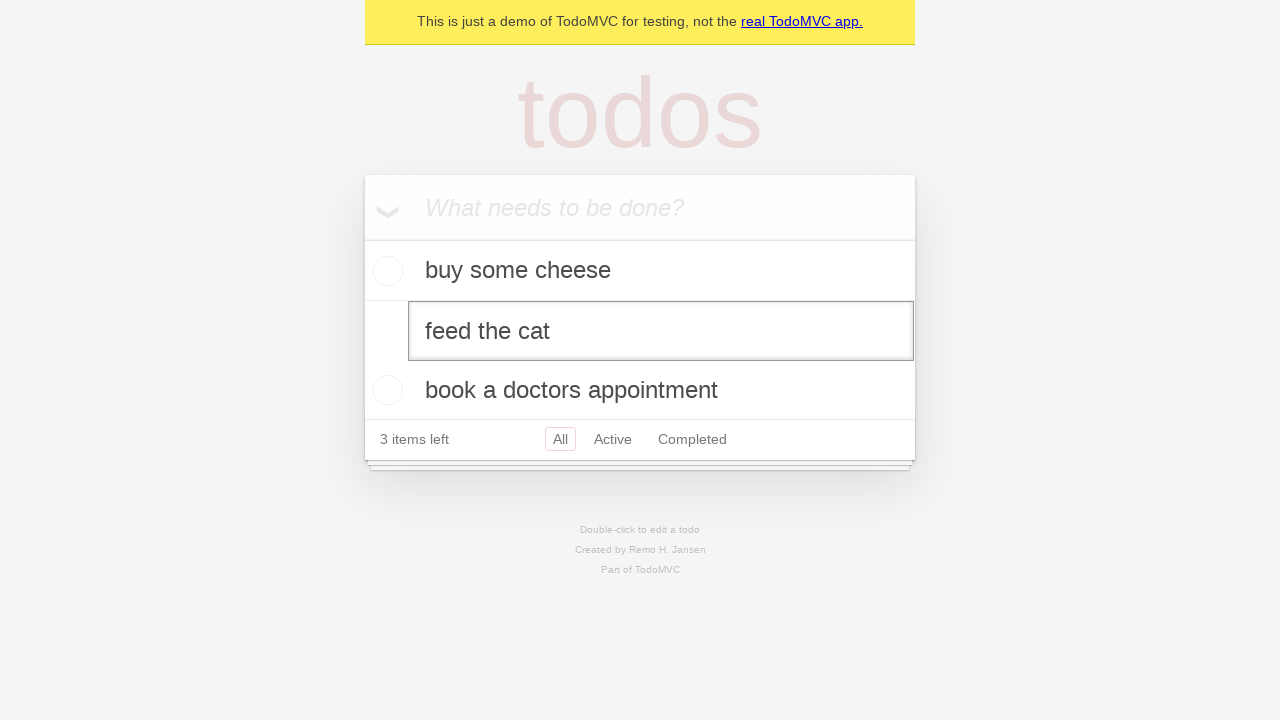

Changed todo text to 'buy some sausages' on internal:testid=[data-testid="todo-item"s] >> nth=1 >> internal:role=textbox[nam
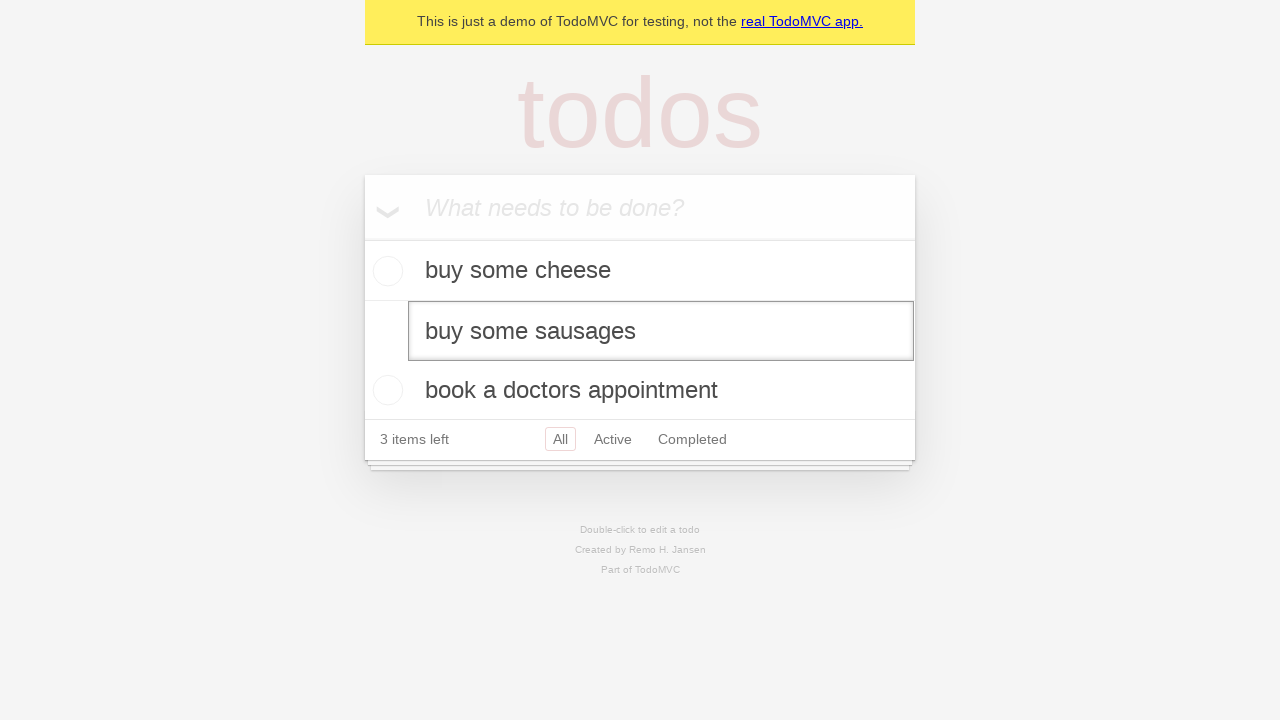

Pressed Escape to cancel edits and revert to original text on internal:testid=[data-testid="todo-item"s] >> nth=1 >> internal:role=textbox[nam
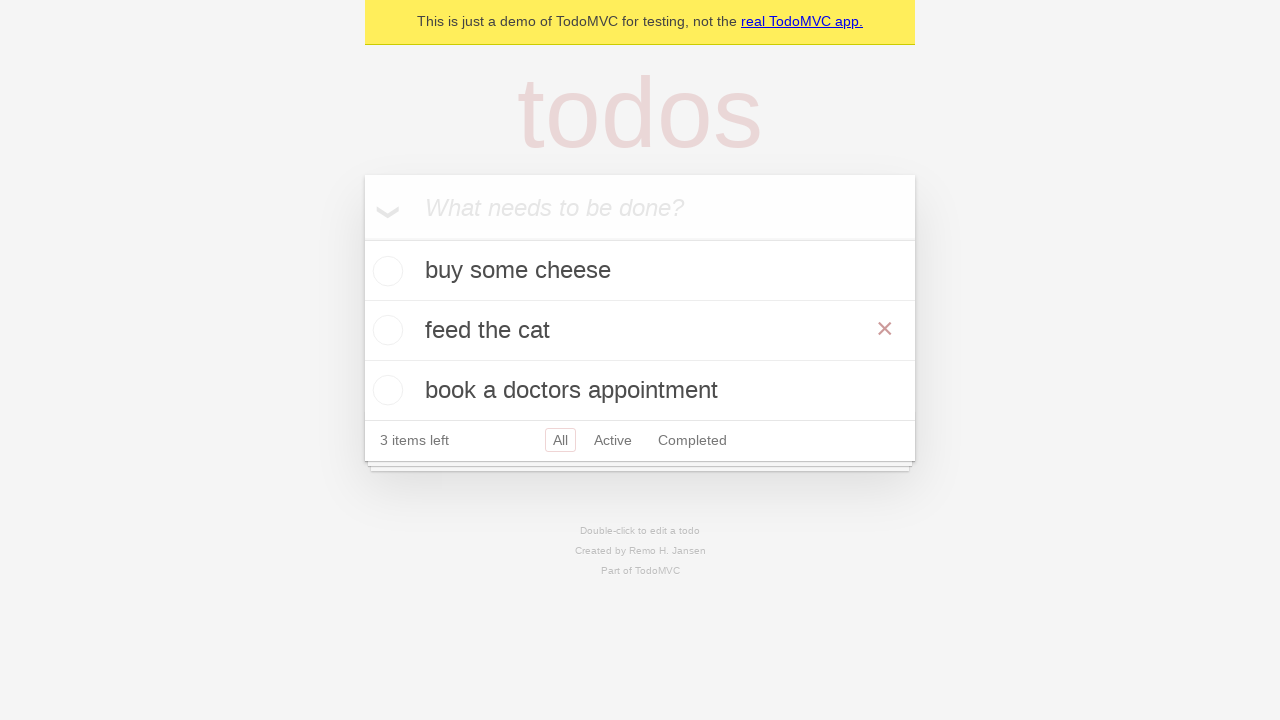

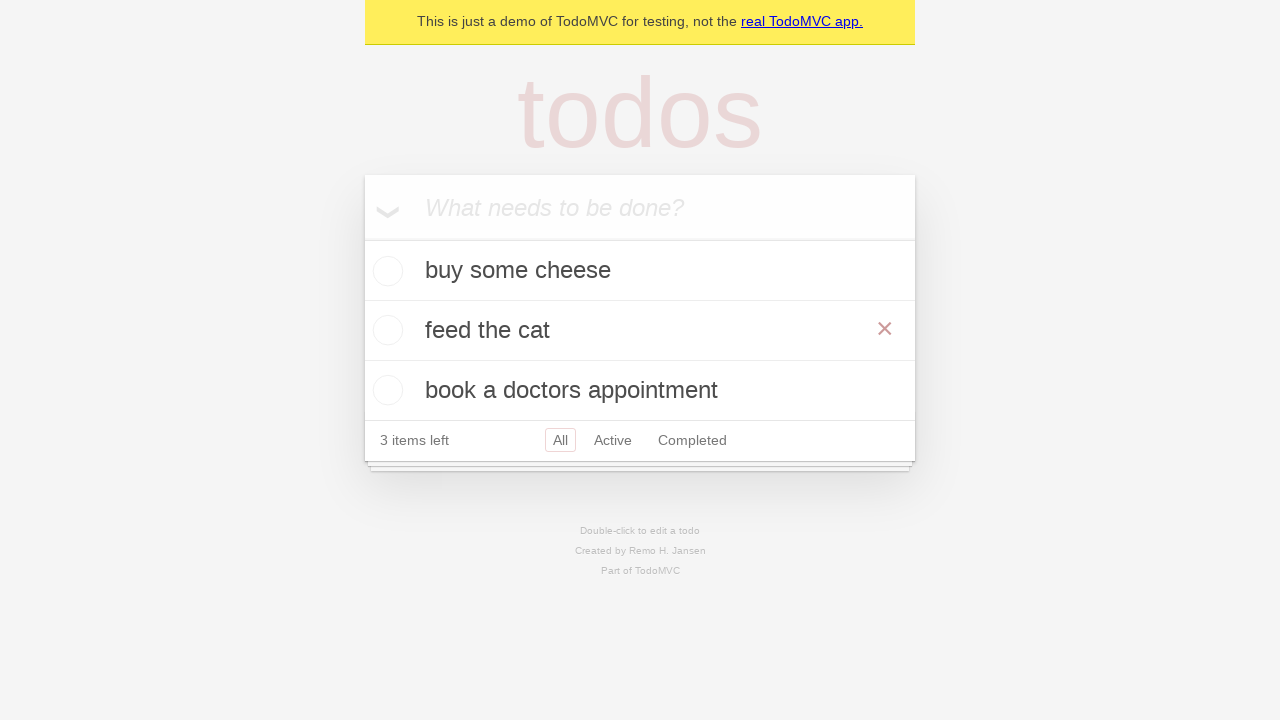